Tests clicking a collapsible section and then clicking a link with explicit wait for clickability

Starting URL: https://eviltester.github.io/synchole/collapseable.html

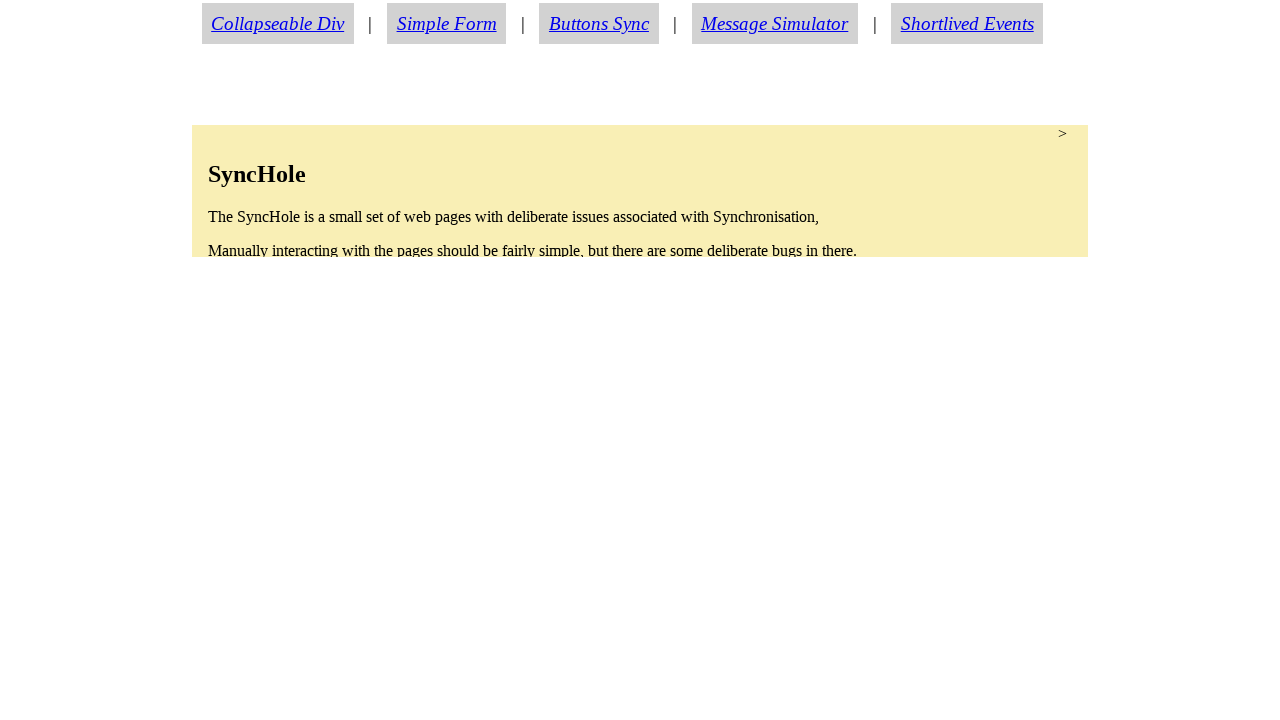

Navigated to collapsible section test page
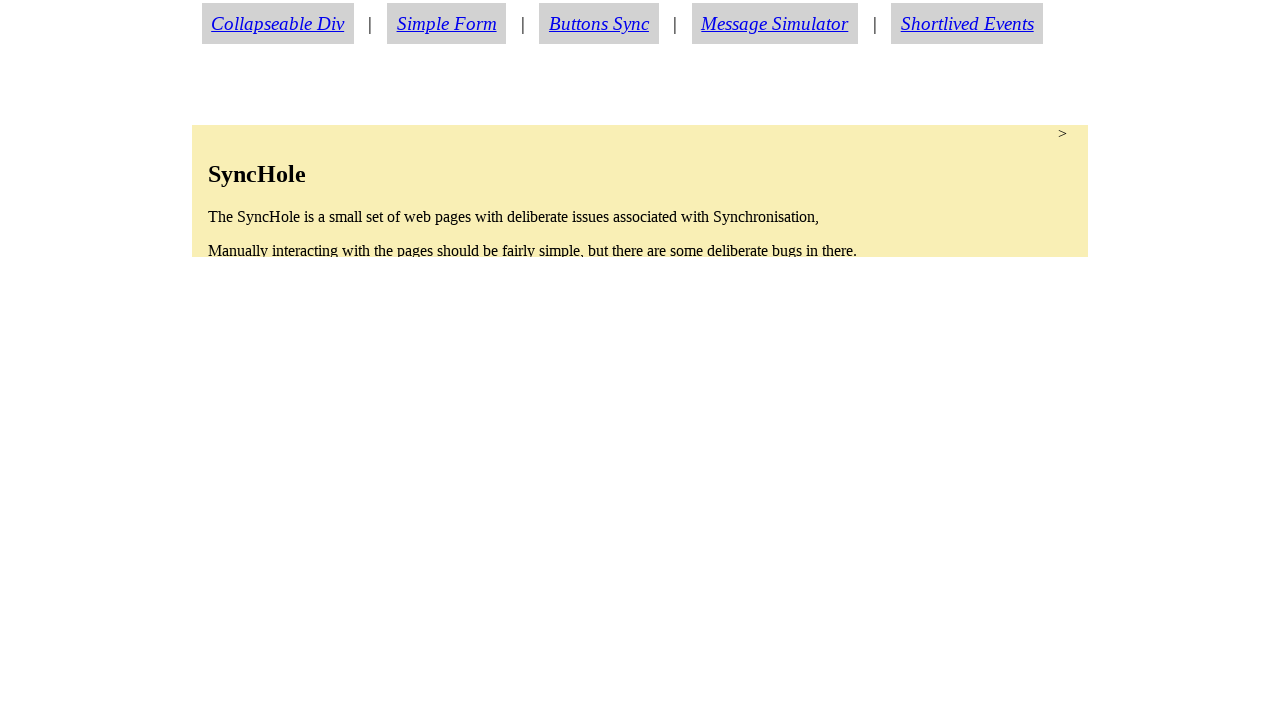

Clicked collapsible section to expand it at (640, 191) on section.synchole
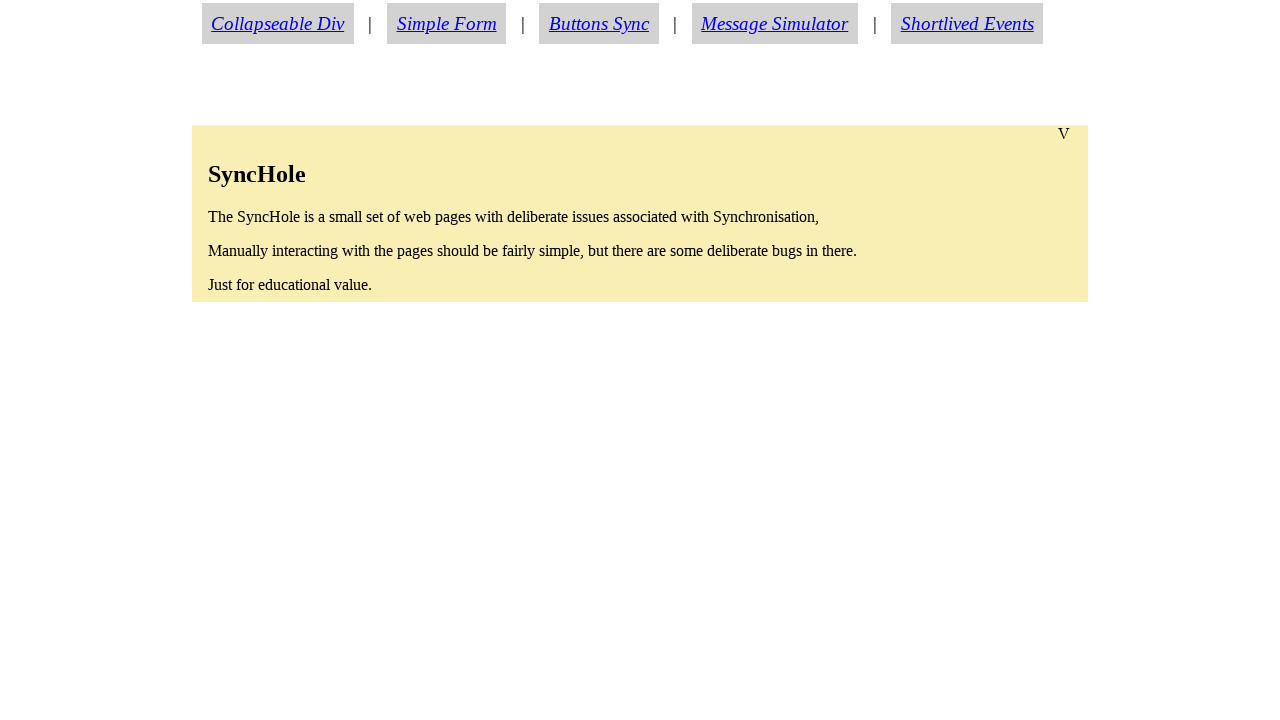

Waited for 'About The SyncHole' link to become visible
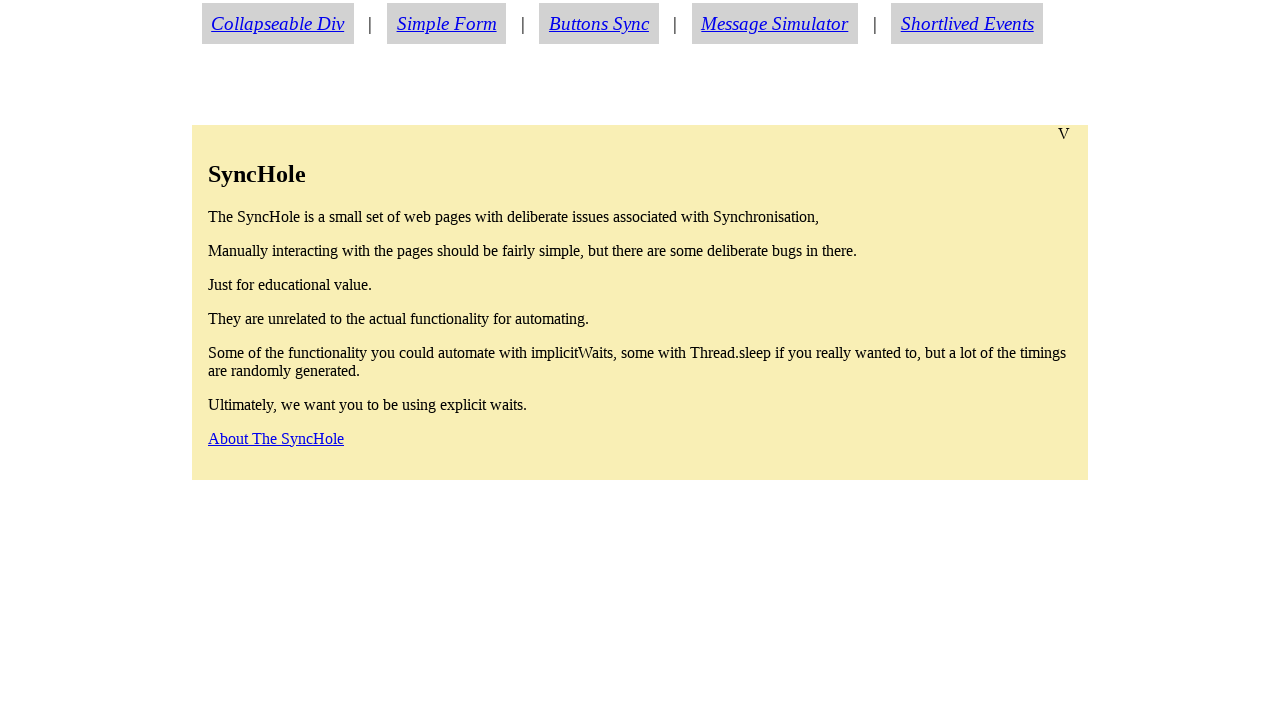

Clicked 'About The SyncHole' link at (276, 438) on text=About The SyncHole
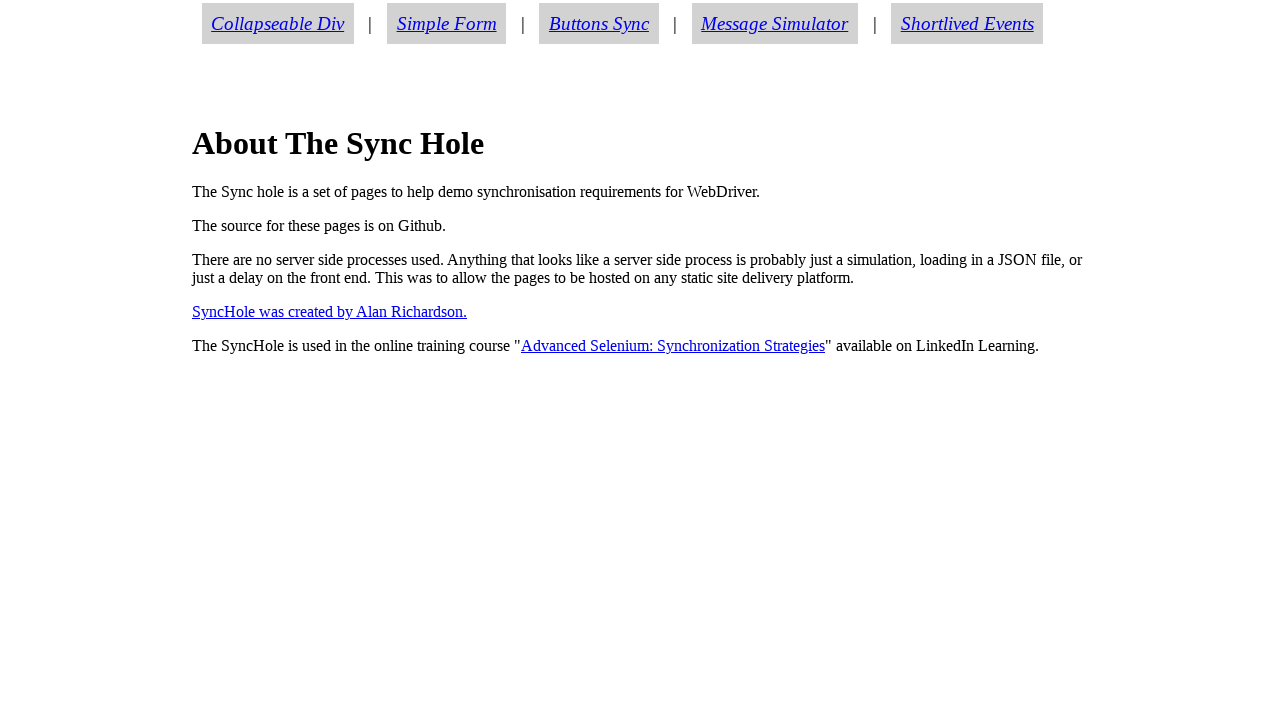

Retrieved h1 header text content
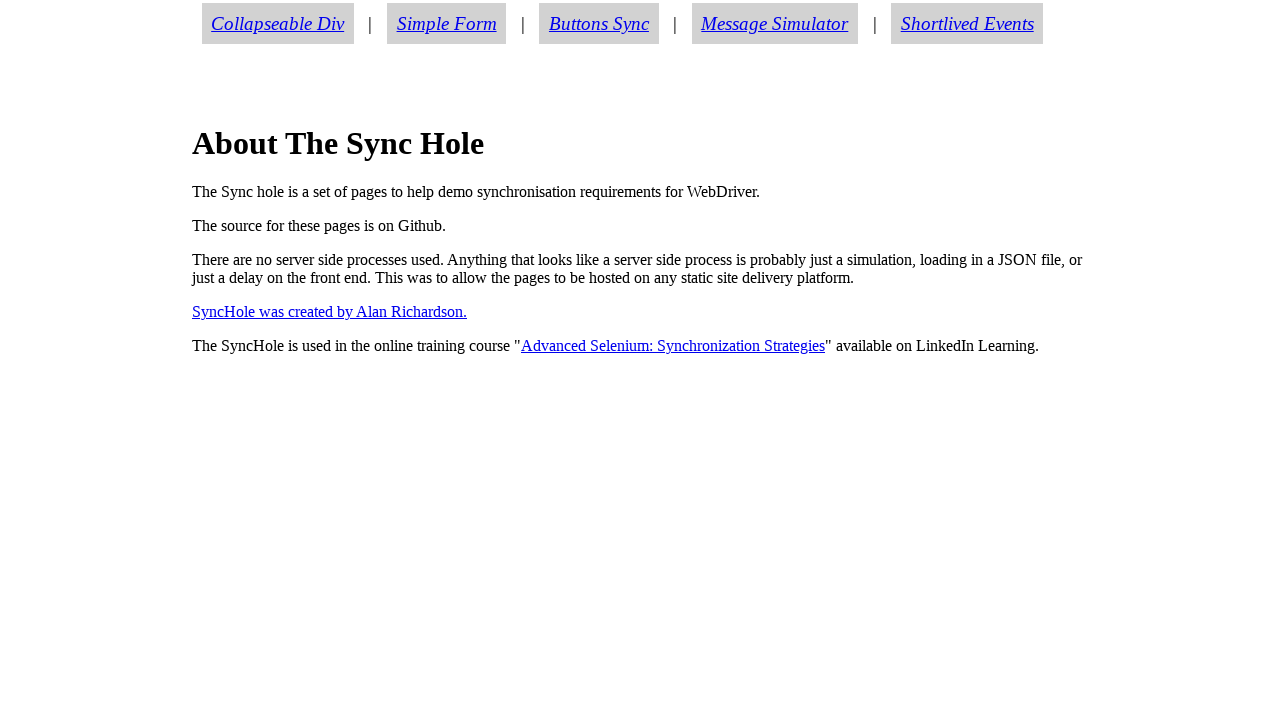

Verified header text matches 'About The Sync Hole'
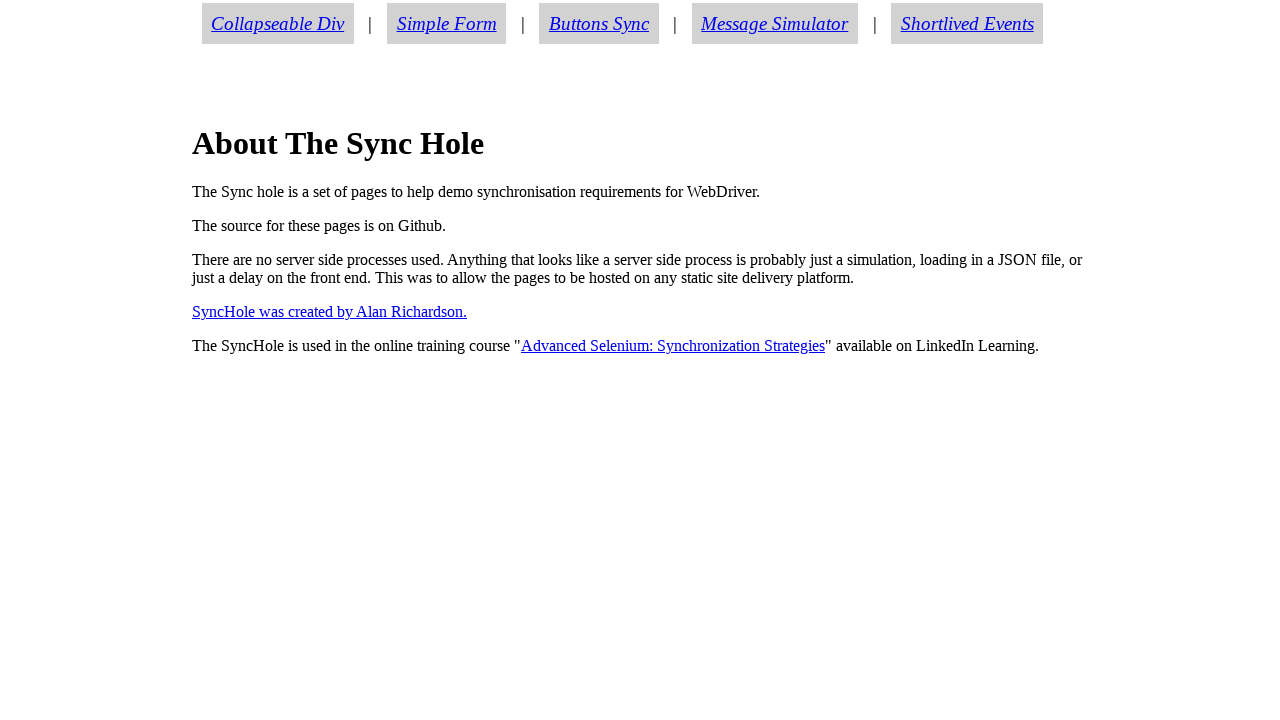

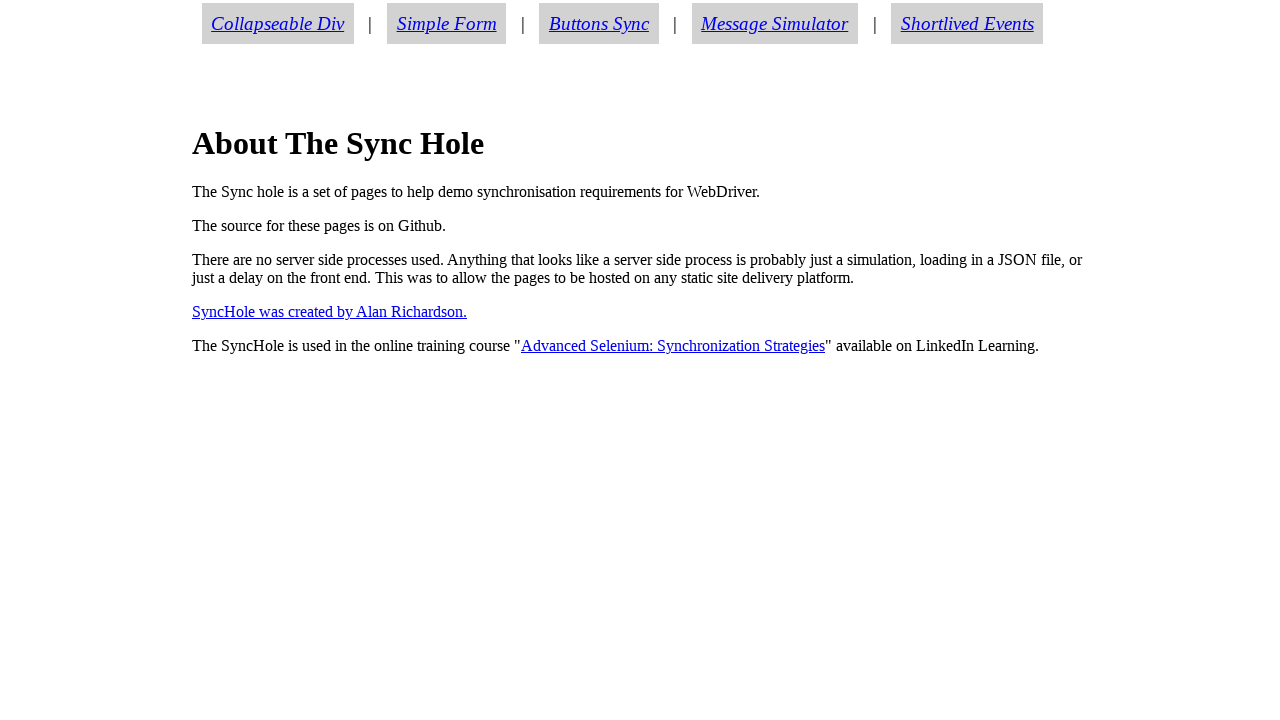